Tests JavaScript alert handling by clicking a button that triggers an alert dialog, then accepting the alert.

Starting URL: http://www.tizag.com/javascriptT/javascriptalert.php

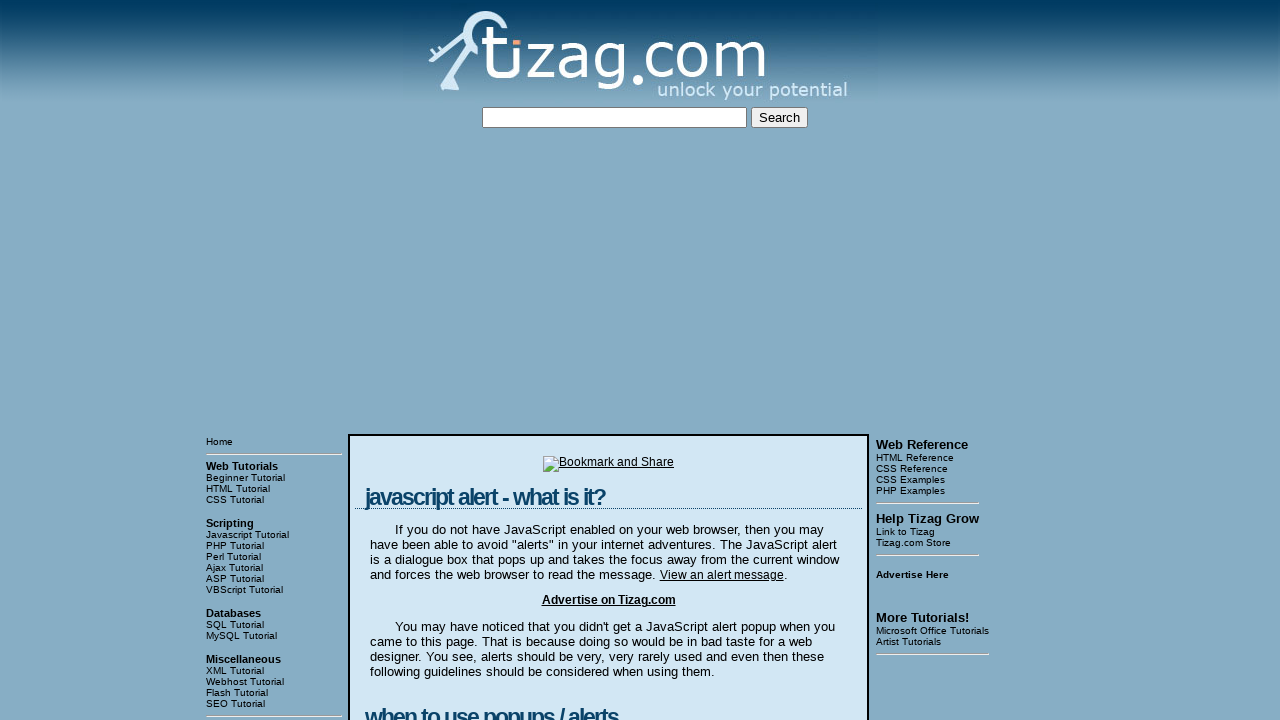

Set up dialog handler to accept alerts
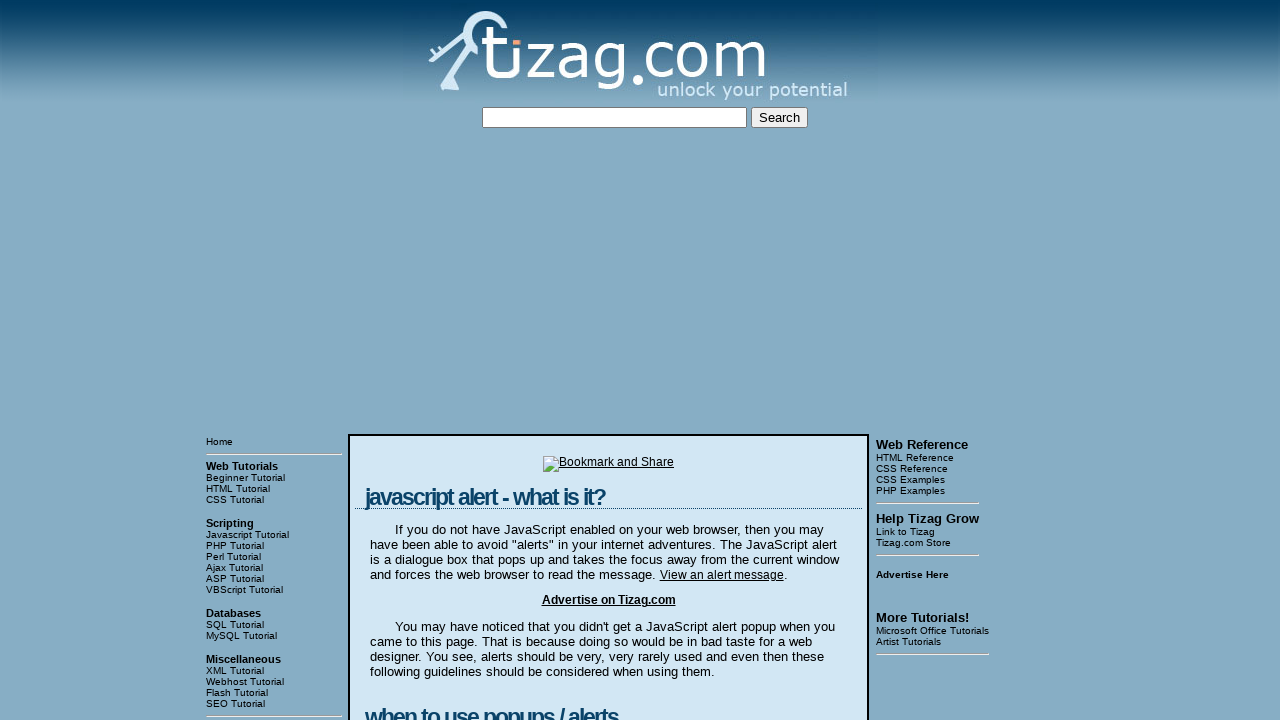

Clicked button to trigger JavaScript alert at (428, 361) on xpath=//html[1]/body[1]/table[3]/tbody[1]/tr[1]/td[2]/table[1]/tbody[1]/tr[1]/td
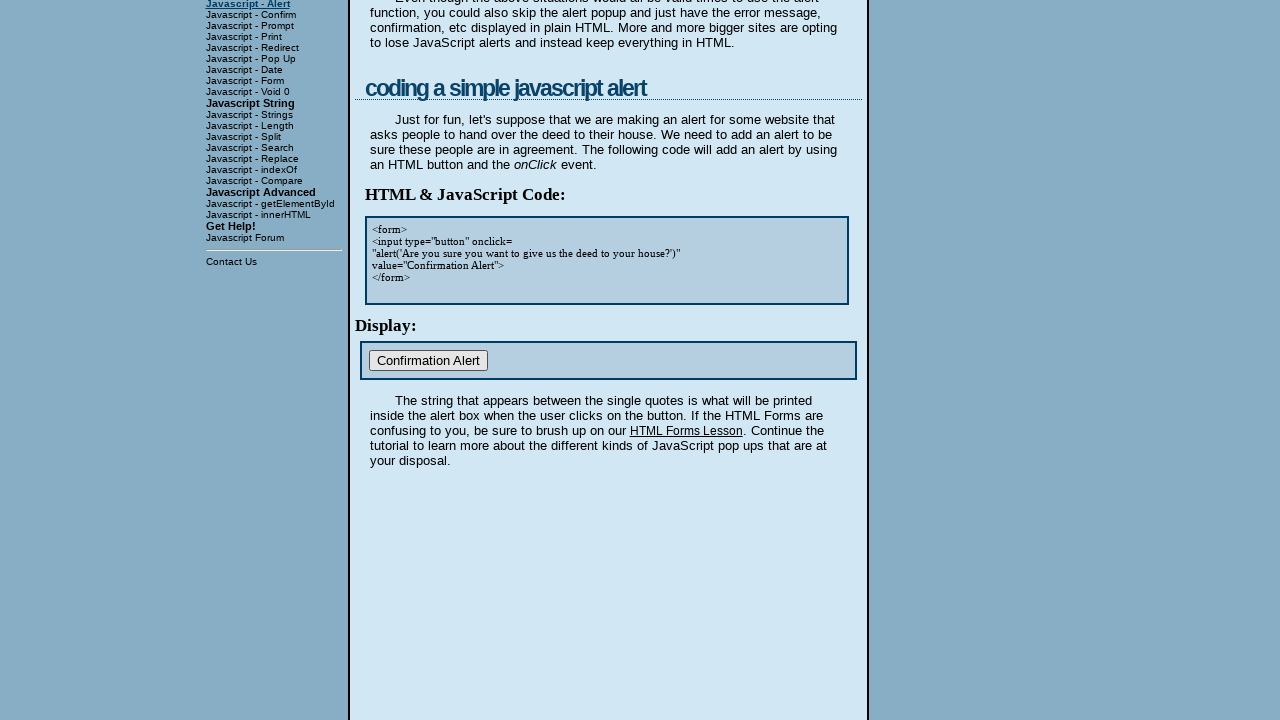

Waited for dialog interaction to complete
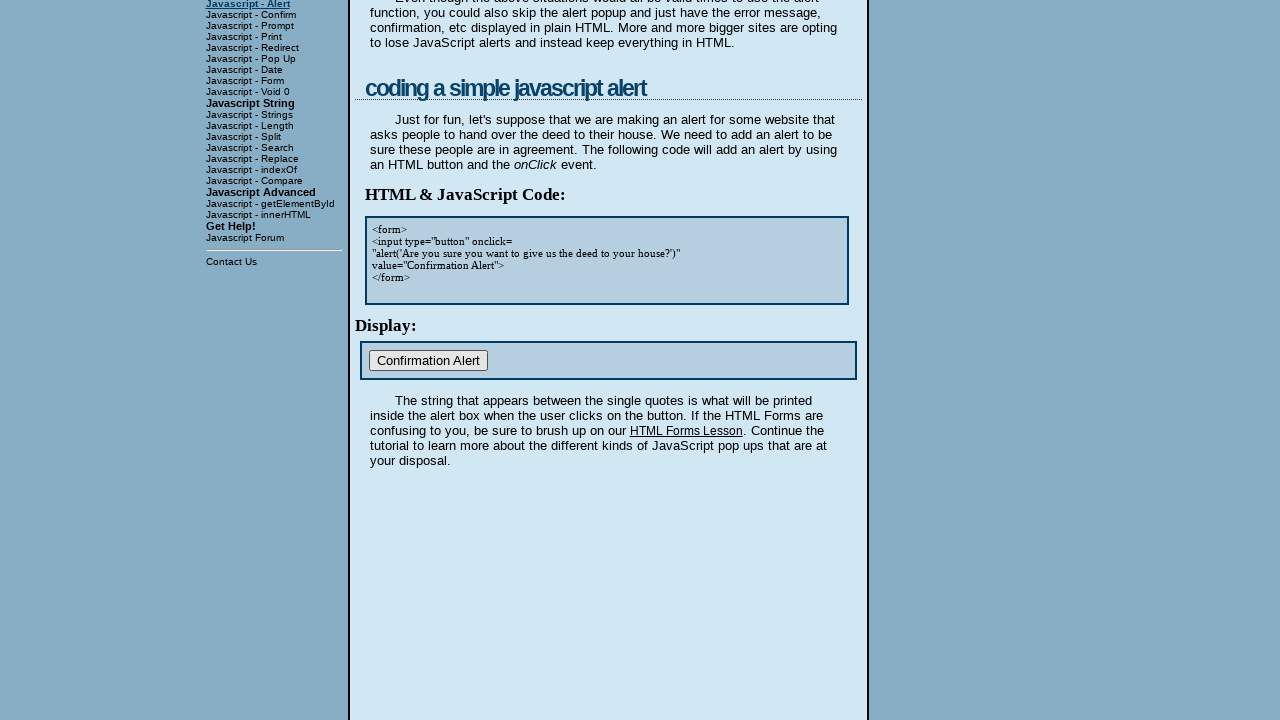

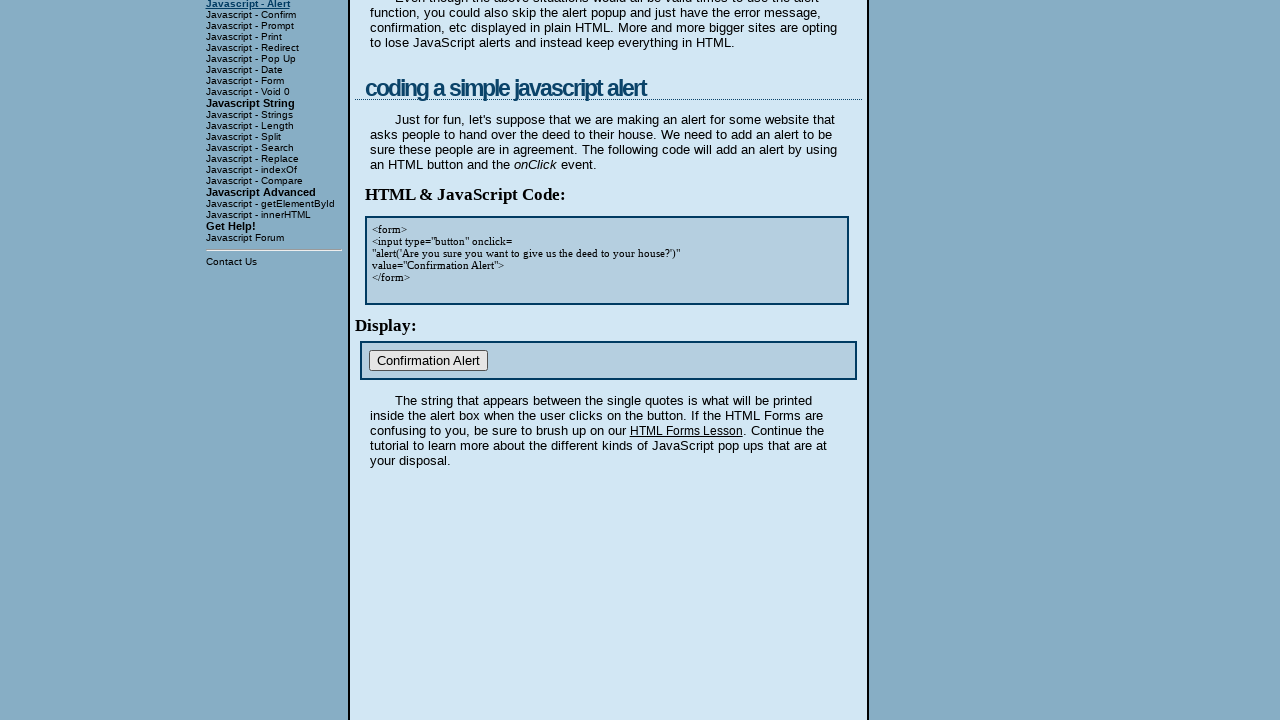